Tests a text box form by filling in user name, email, current address, and permanent address fields using keyboard actions including copy/paste, then submits the form.

Starting URL: https://demoqa.com/text-box

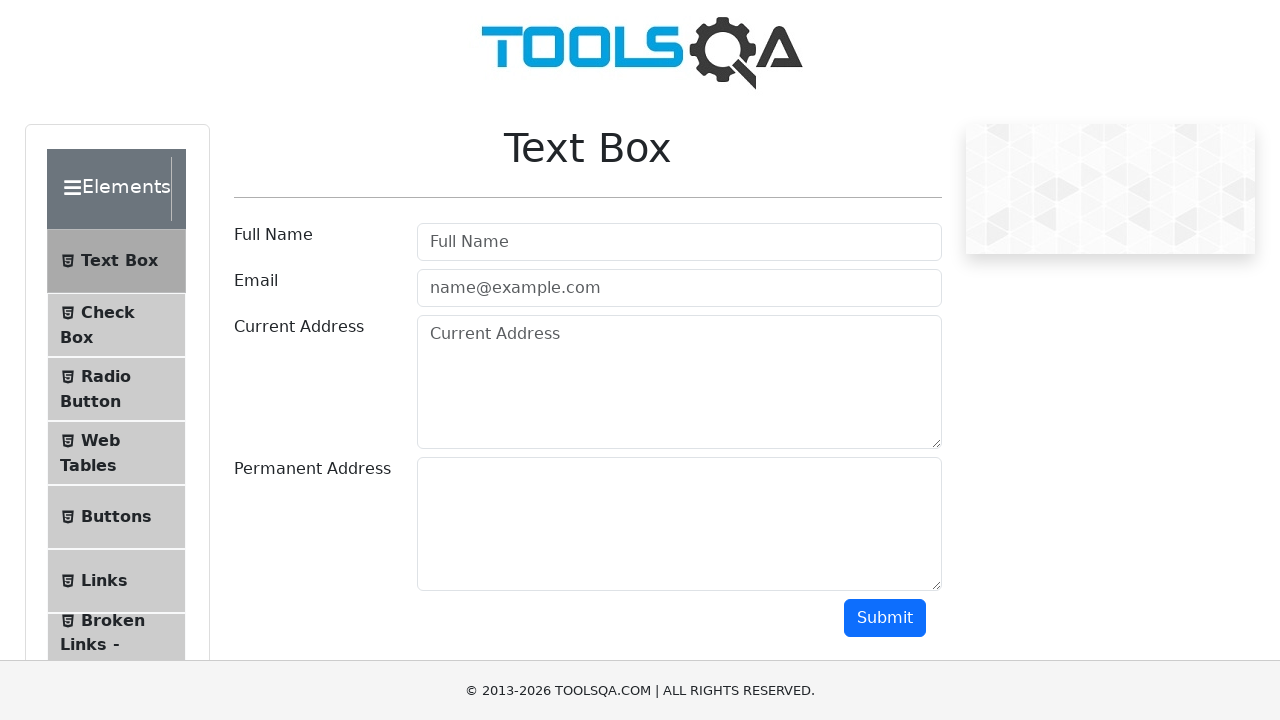

Filled user name field with 'Bill Gates' on #userName
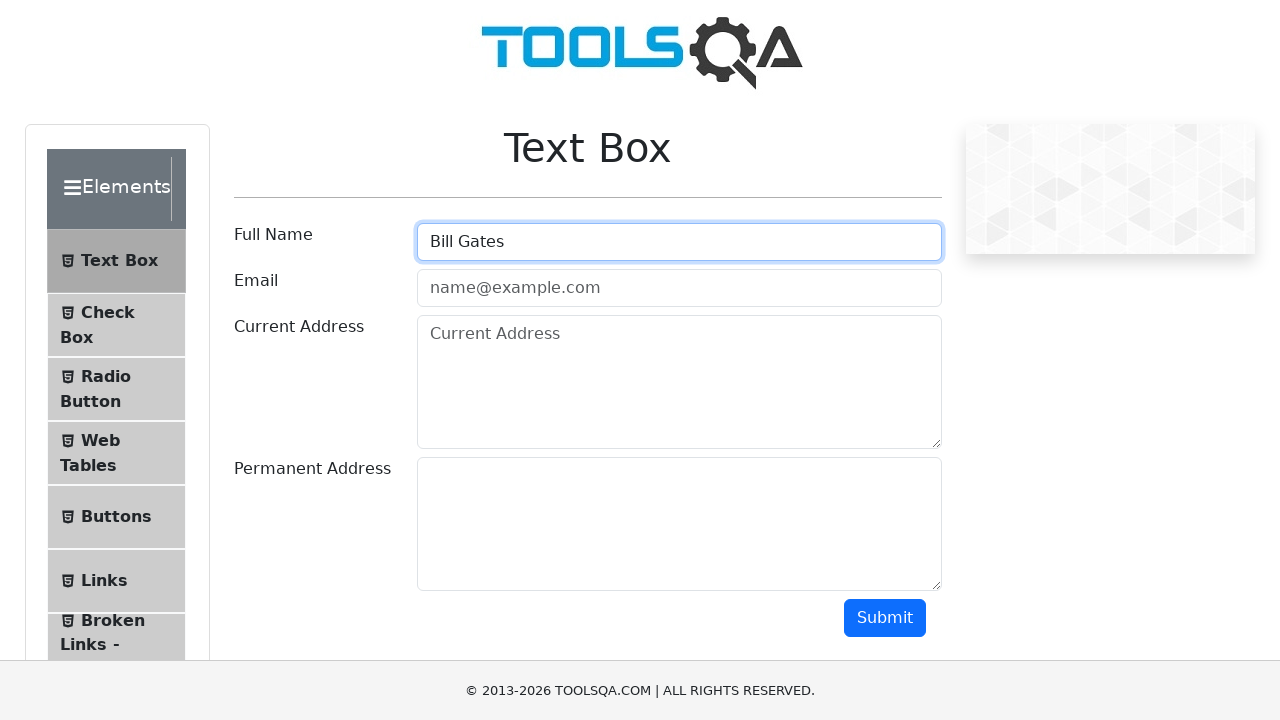

Filled email field with 'billgates@microsoft.com' on #userEmail
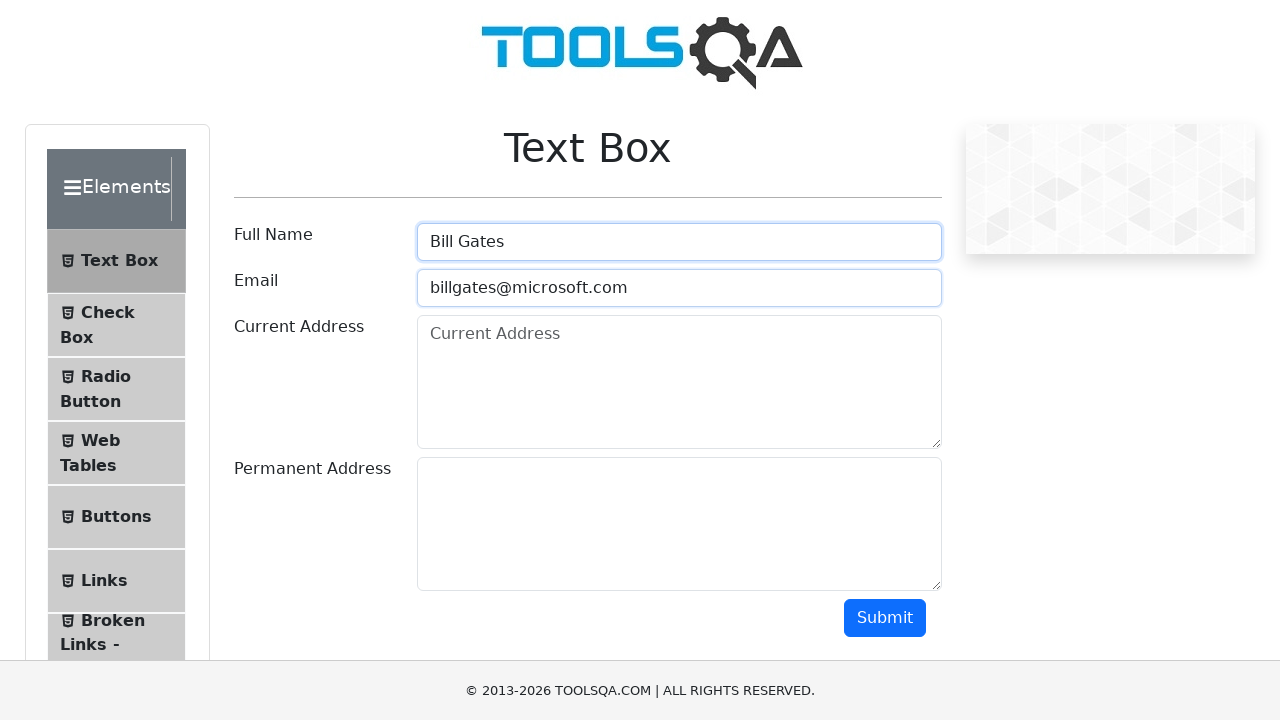

Filled current address field with Microsoft address on #currentAddress
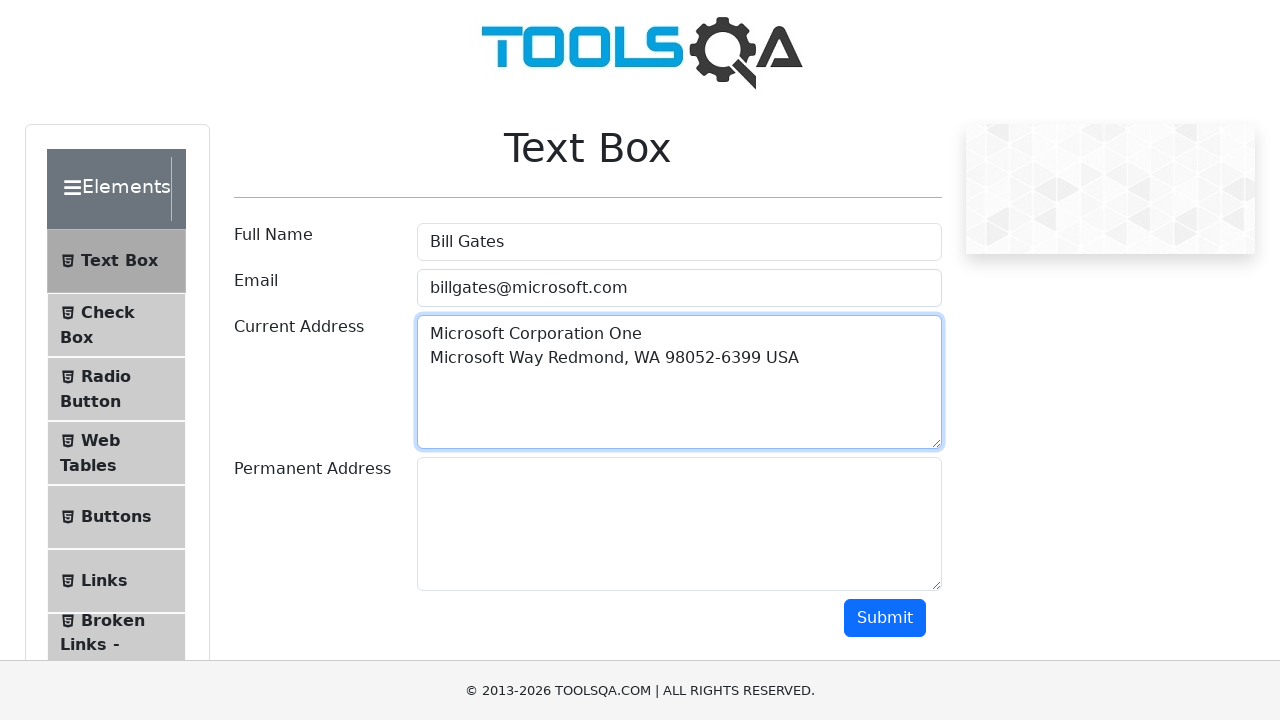

Clicked on current address field at (679, 382) on #currentAddress
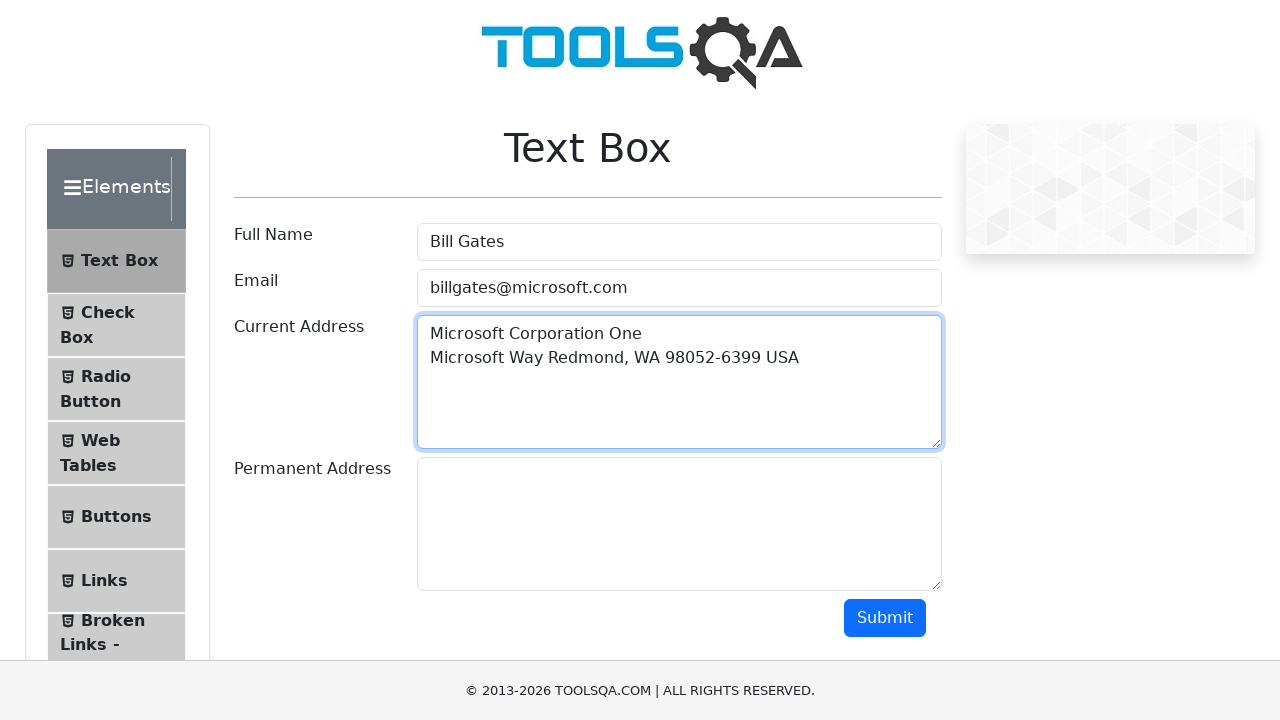

Selected all text in current address field using Ctrl+A
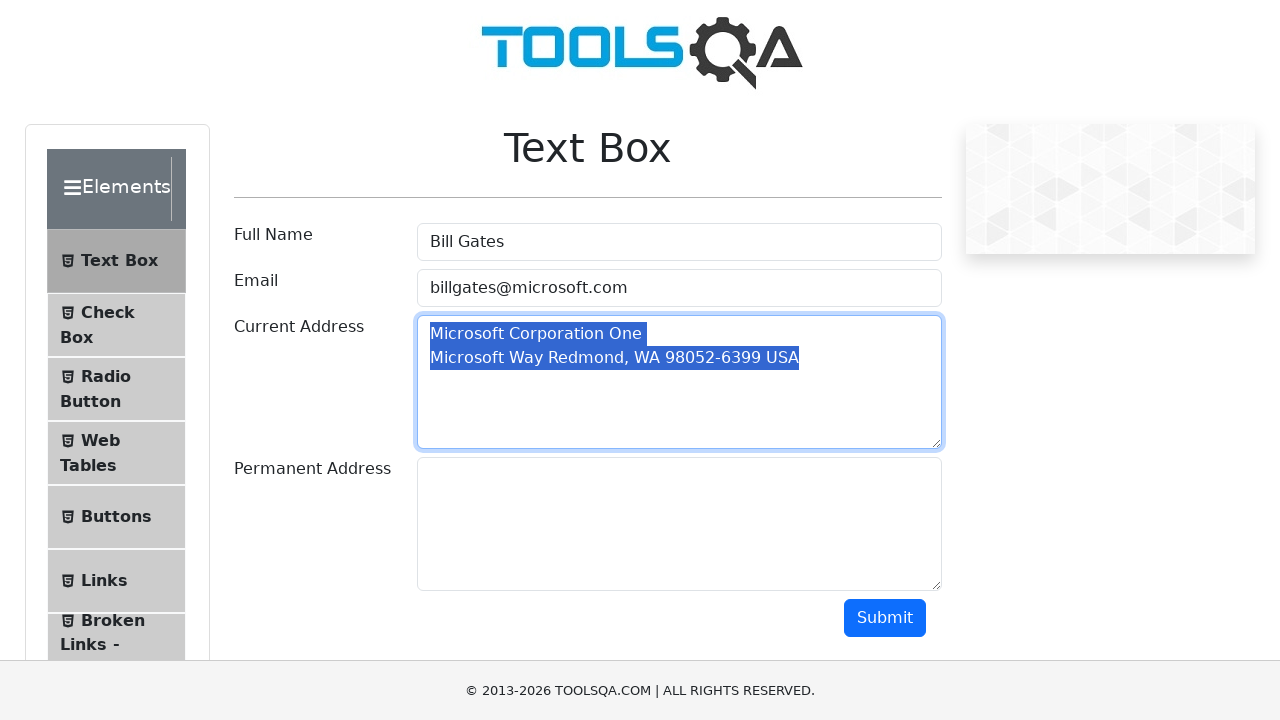

Copied current address text using Ctrl+C
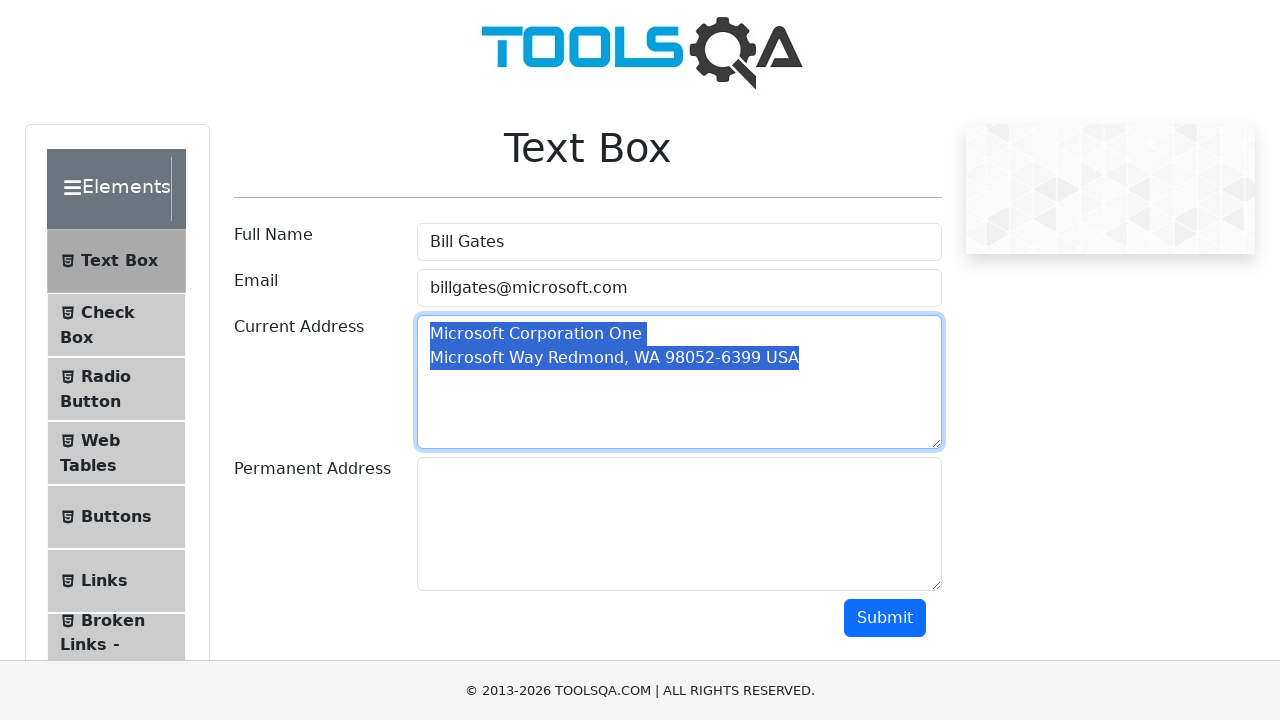

Clicked on permanent address field at (679, 524) on #permanentAddress
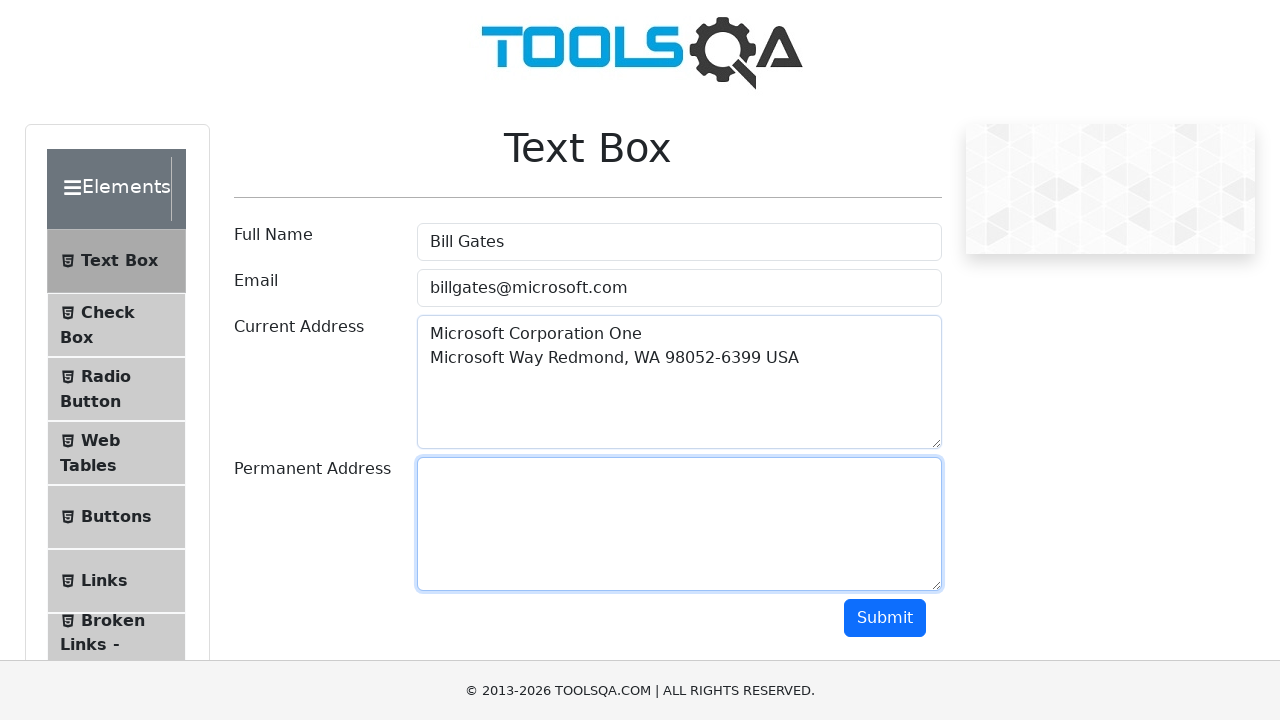

Pasted address text into permanent address field using Ctrl+V
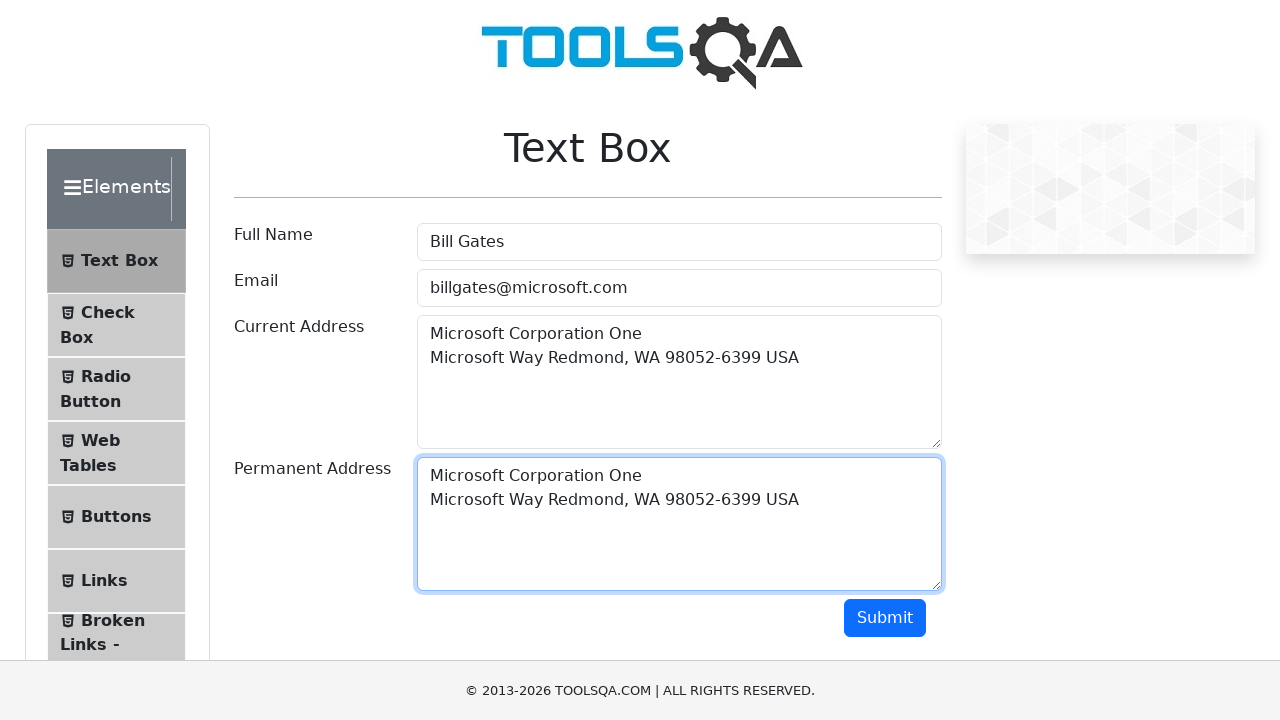

Clicked submit button to submit the form at (885, 618) on #submit
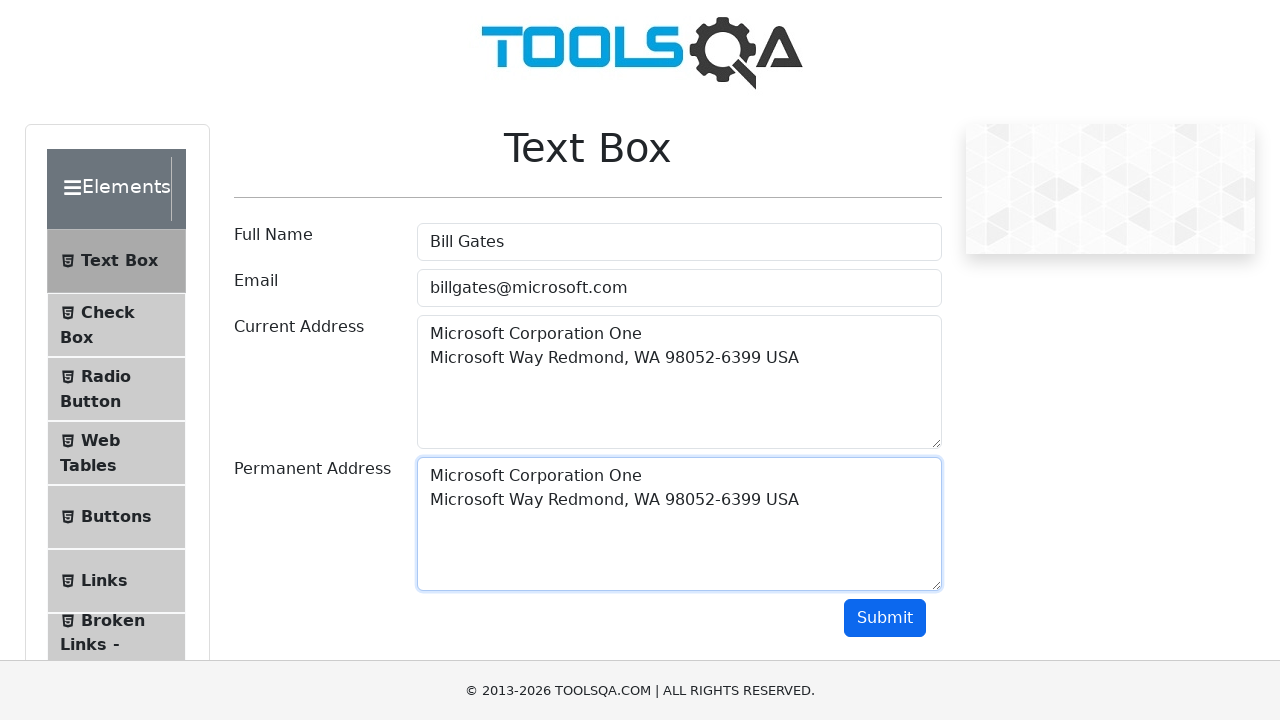

Form output appeared on the page
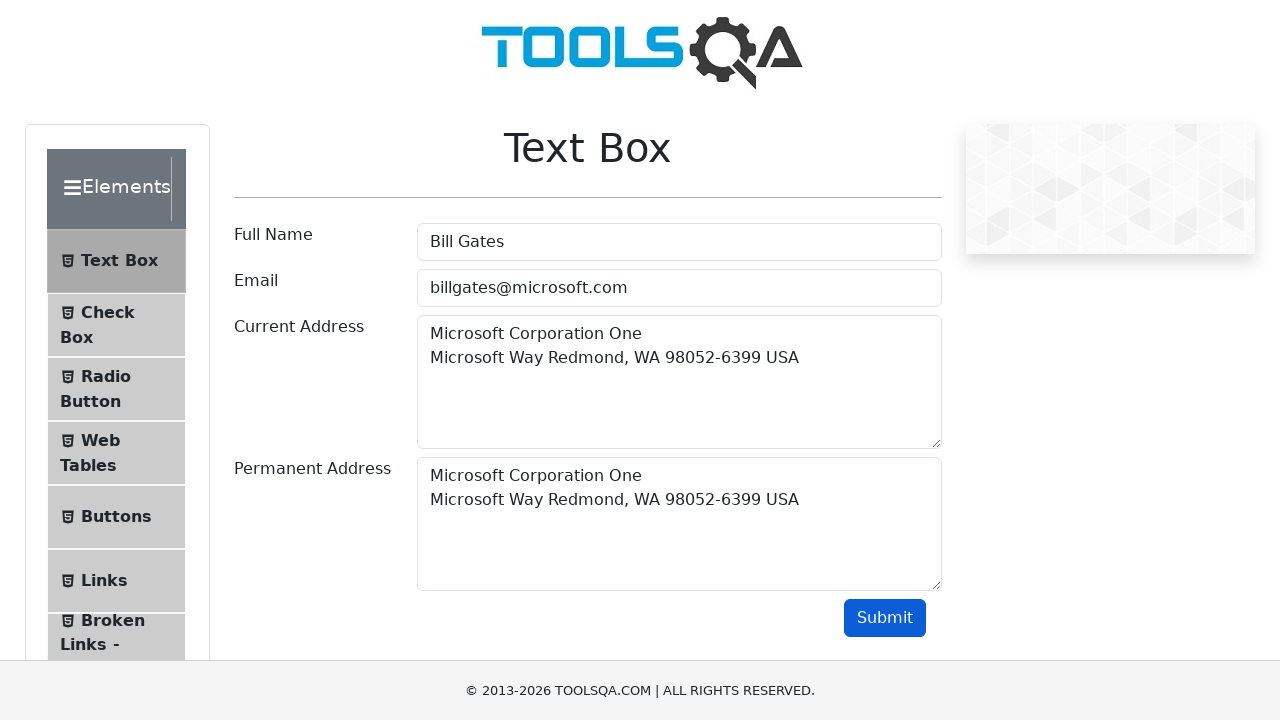

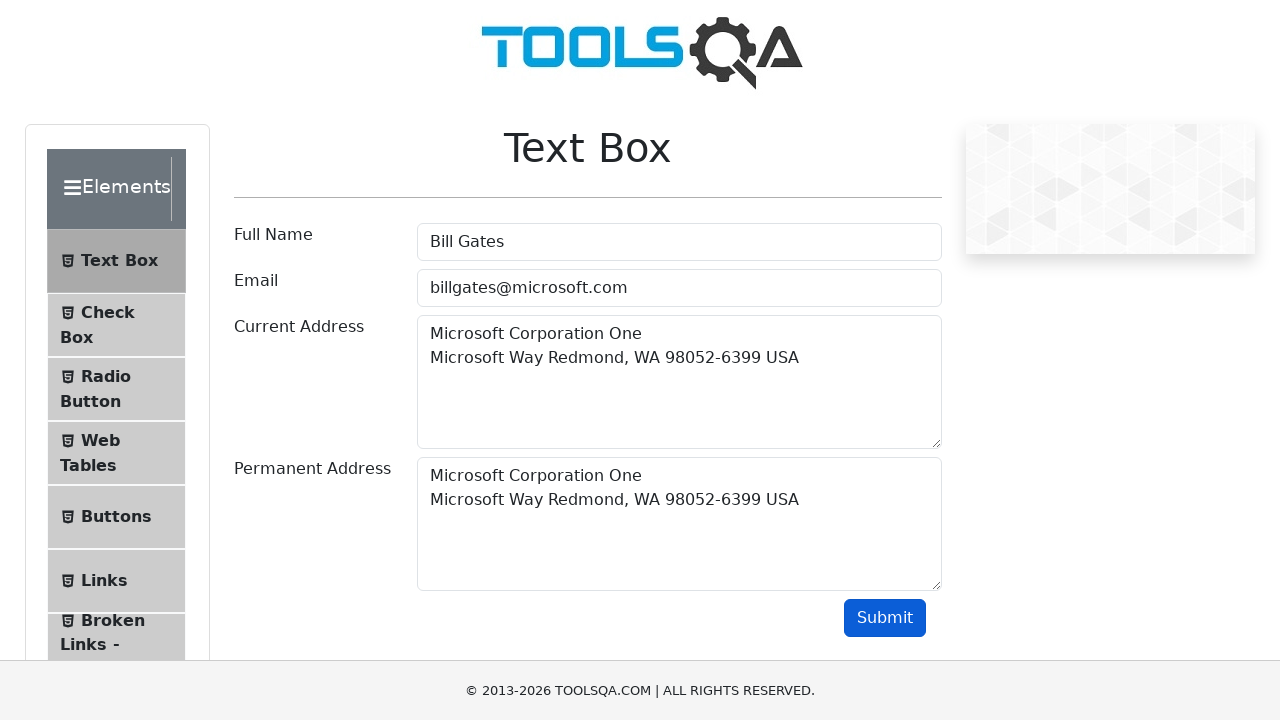